Tests searchable dynamic dropdown by clicking to open, typing a search term, and pressing Enter to select

Starting URL: https://demo.automationtesting.in/Register.html

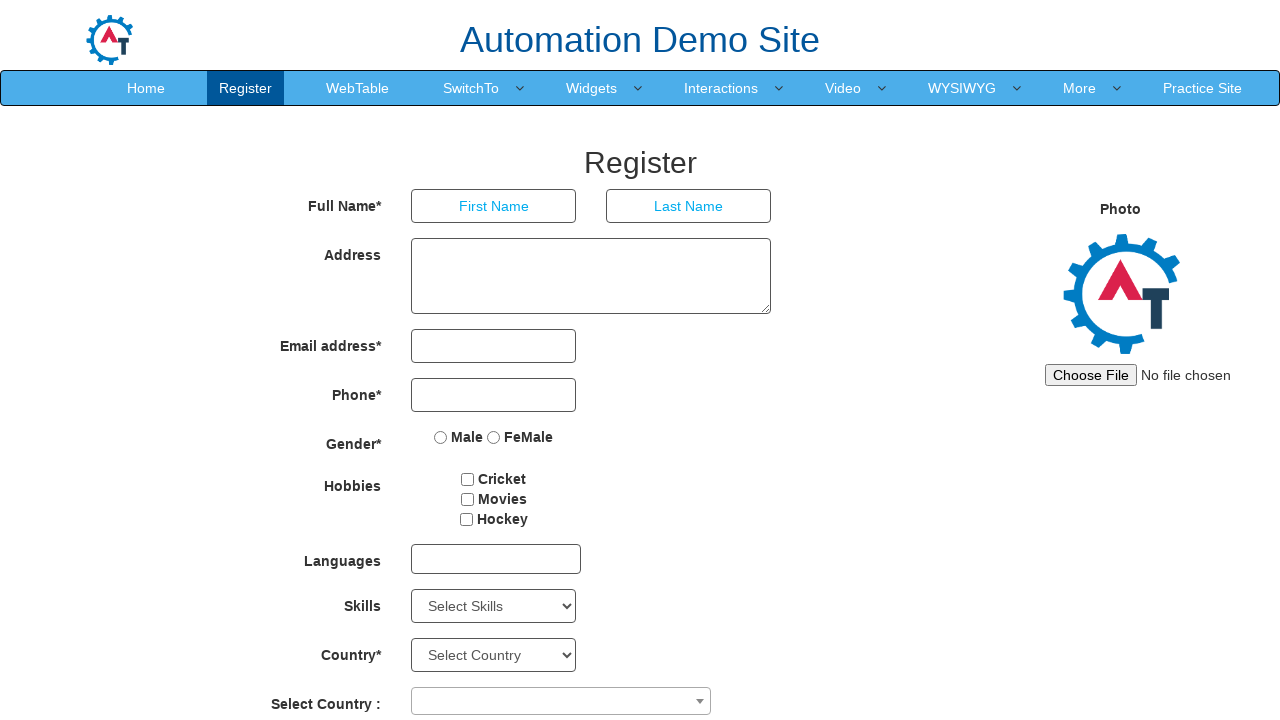

Clicked on searchable dropdown to open it at (561, 701) on span[role='combobox']
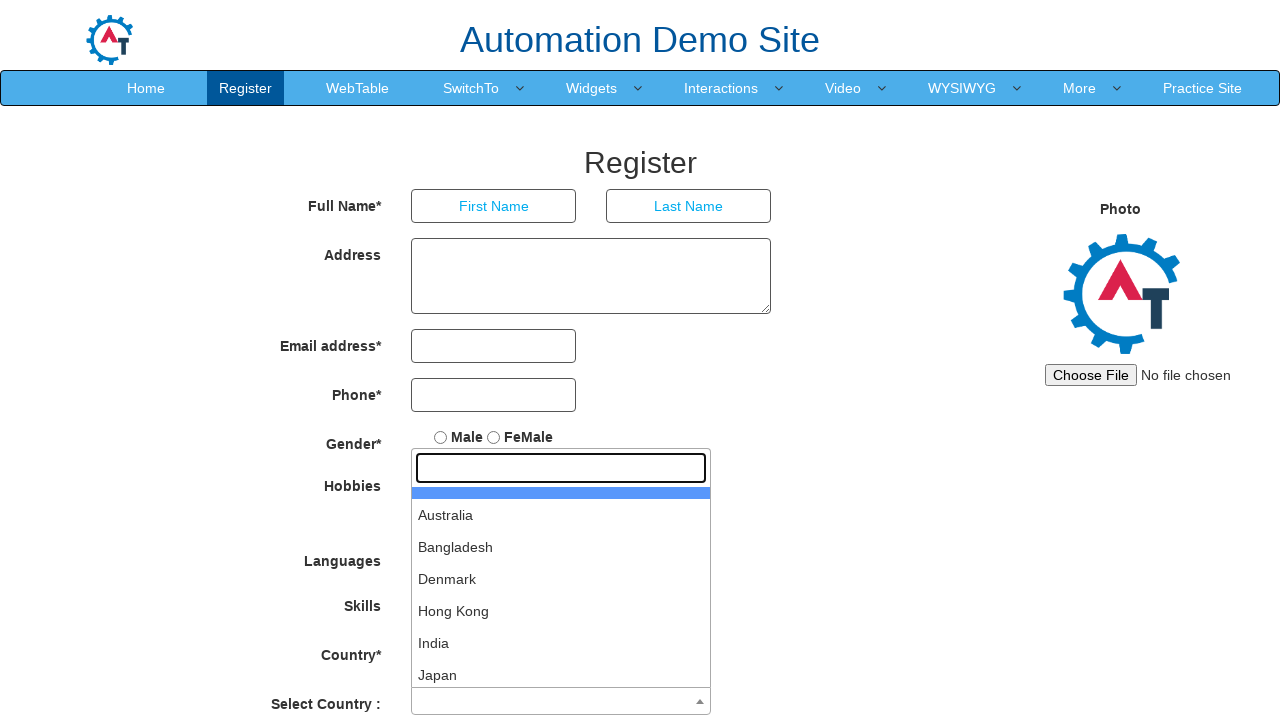

Typed 'India' in the dropdown search field on input.select2-search__field
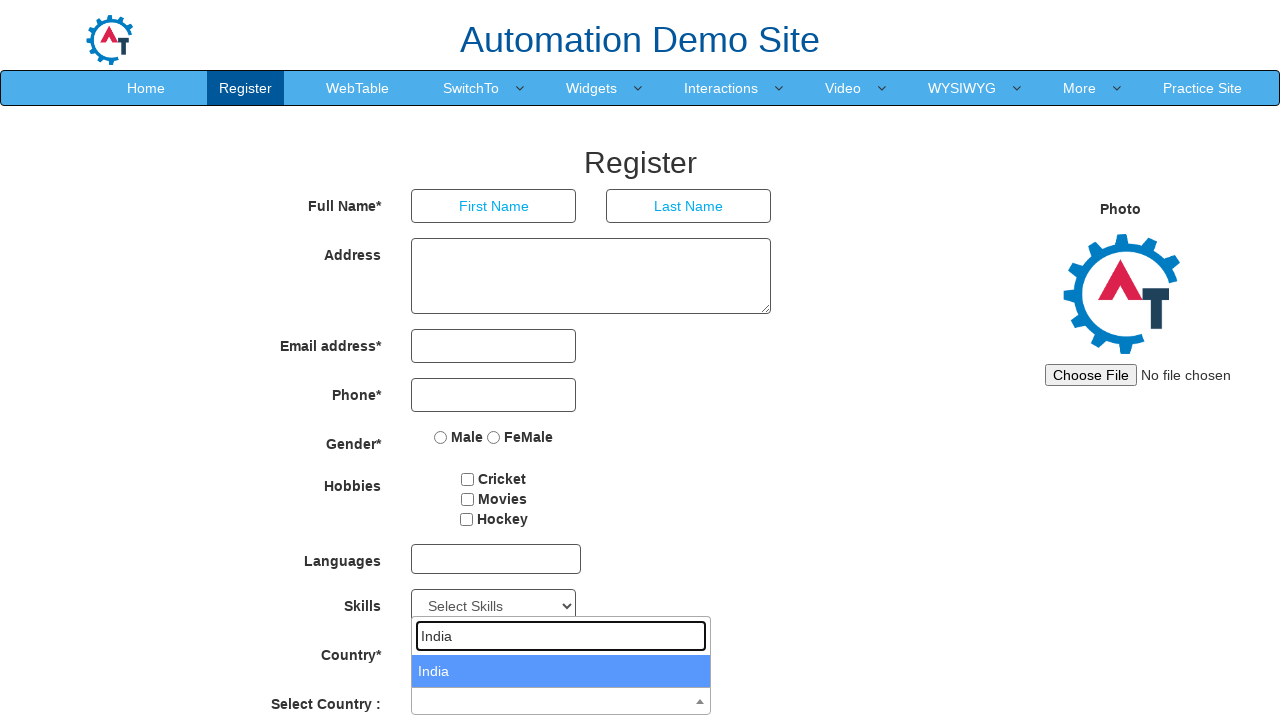

Pressed Enter to select 'India' from the dropdown on input.select2-search__field
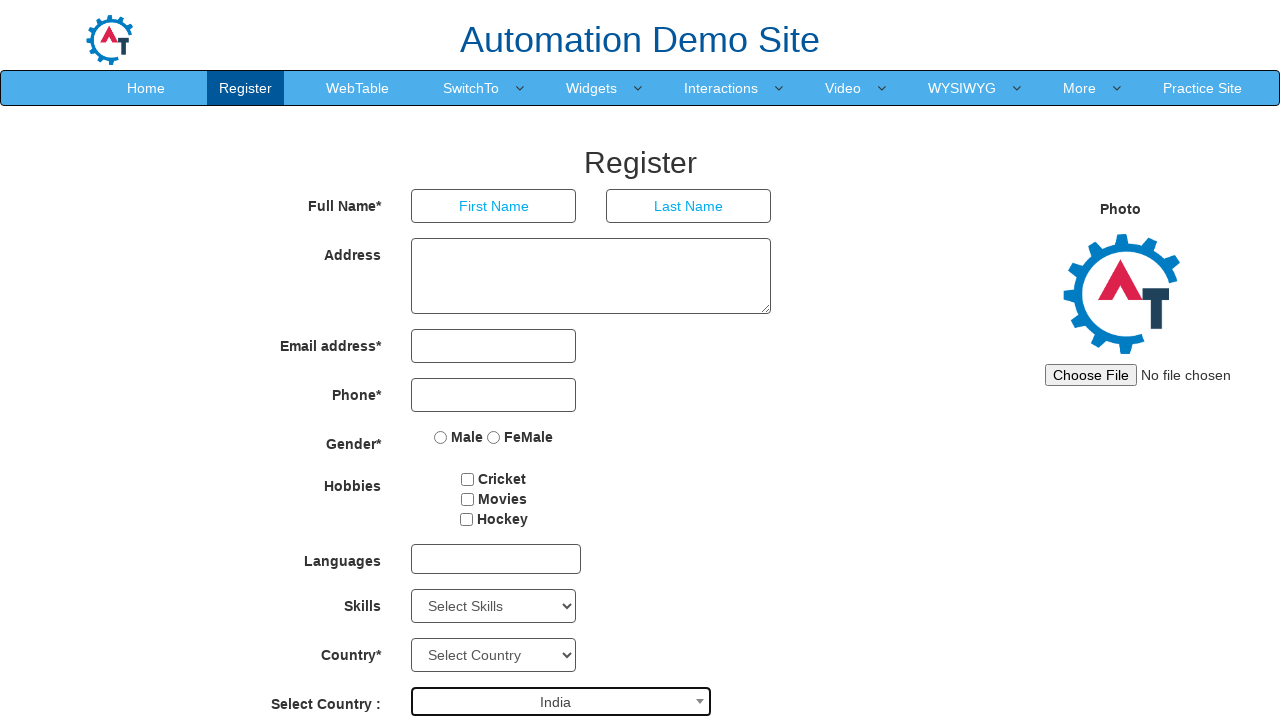

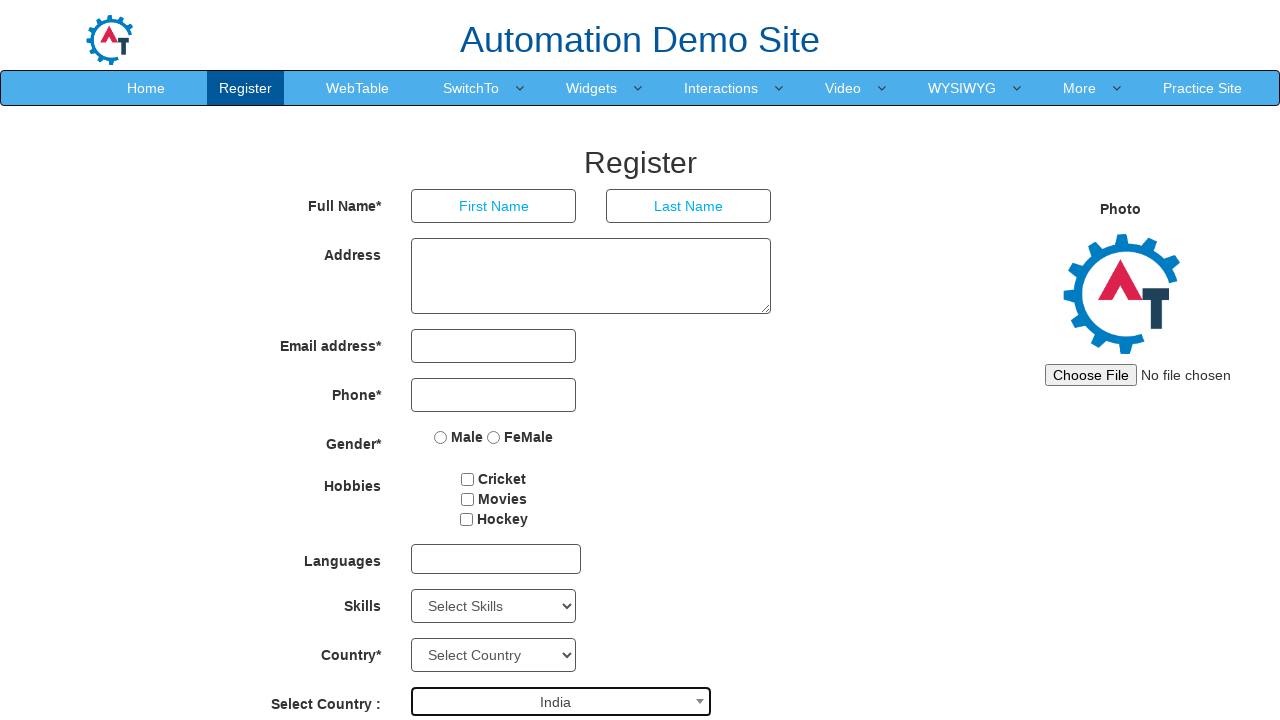